Navigates to wisequarter.com and verifies the page title contains "Wise" and the URL matches the expected value

Starting URL: https://www.wisequarter.com

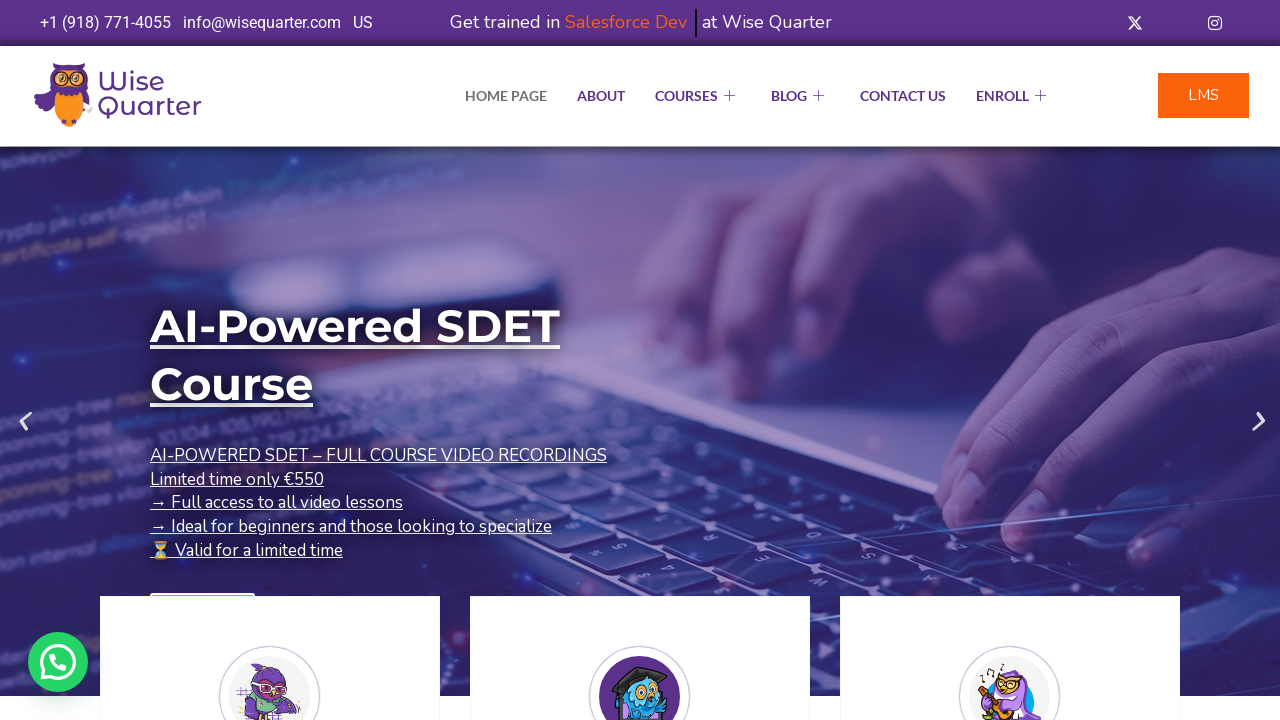

Retrieved page title
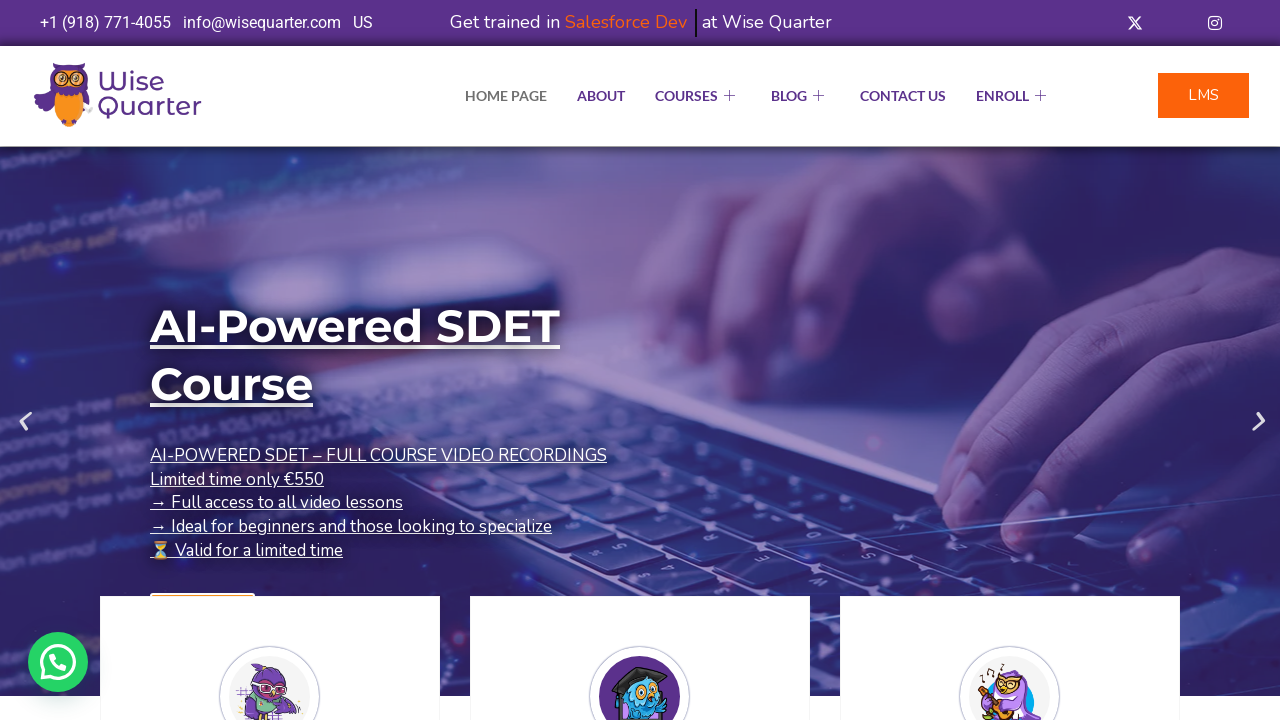

Verified page title contains 'Wise'
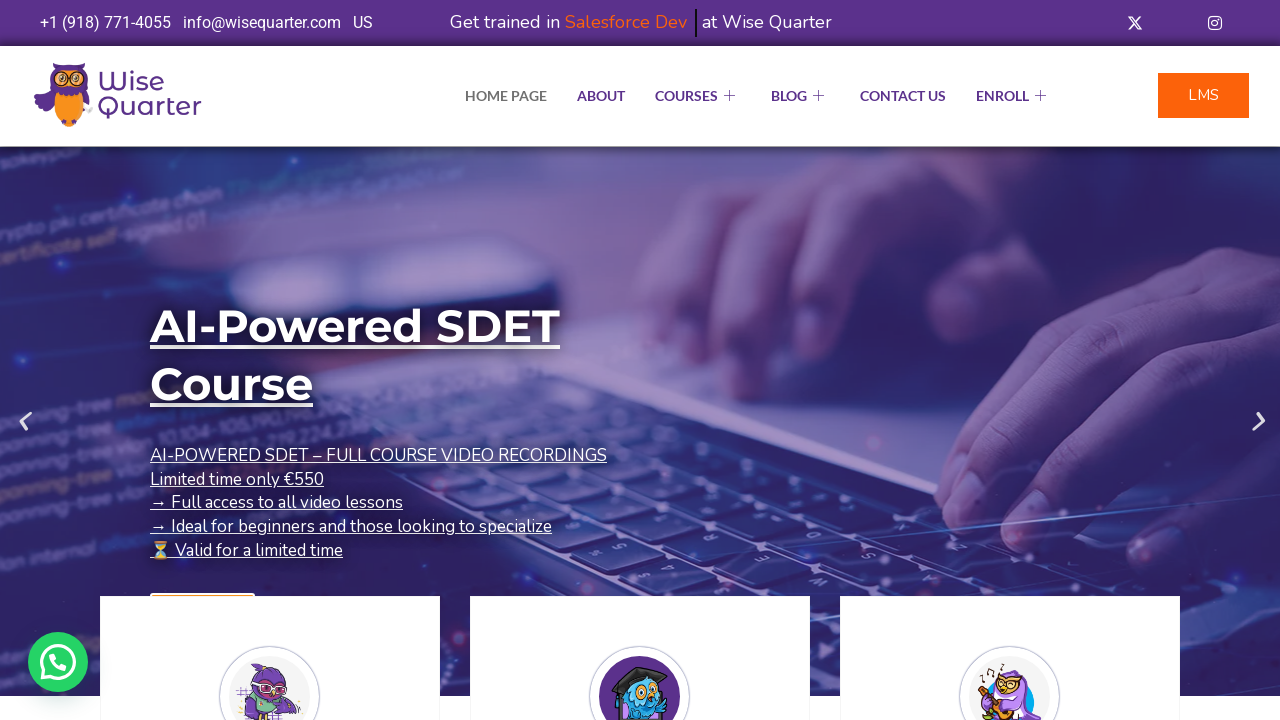

Retrieved current page URL
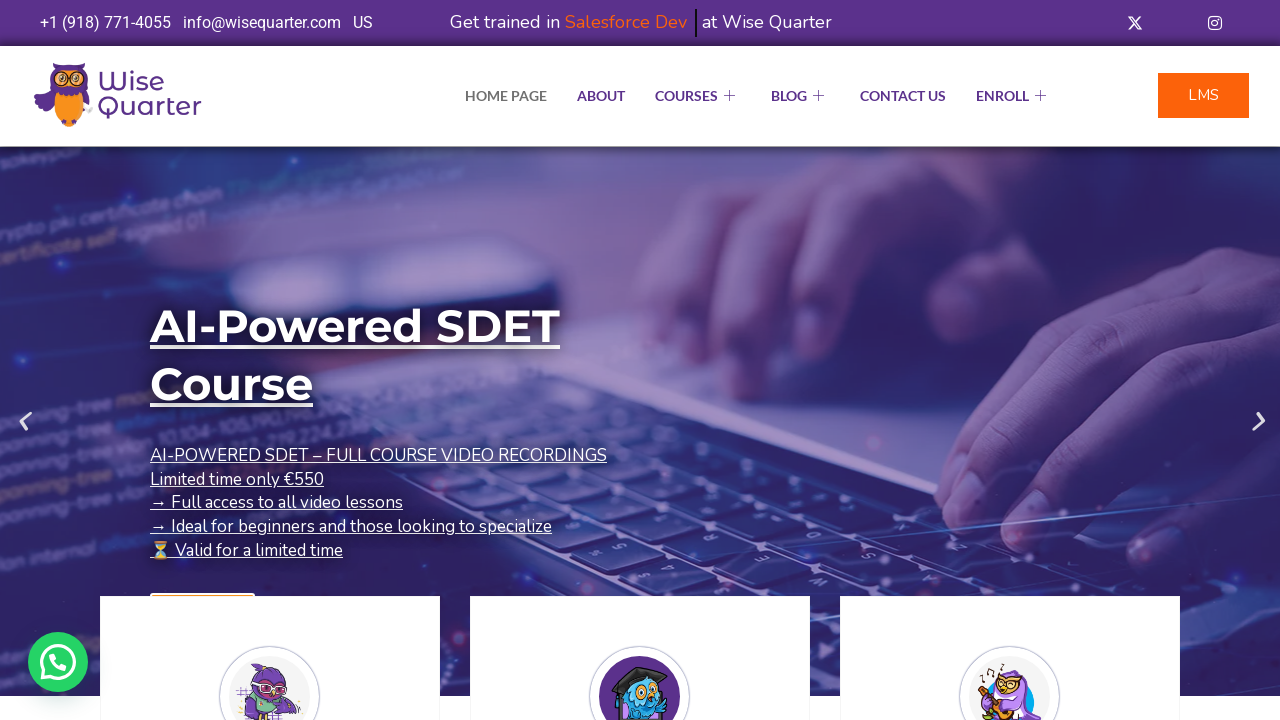

Verified URL matches expected value https://www.wisequarter.com
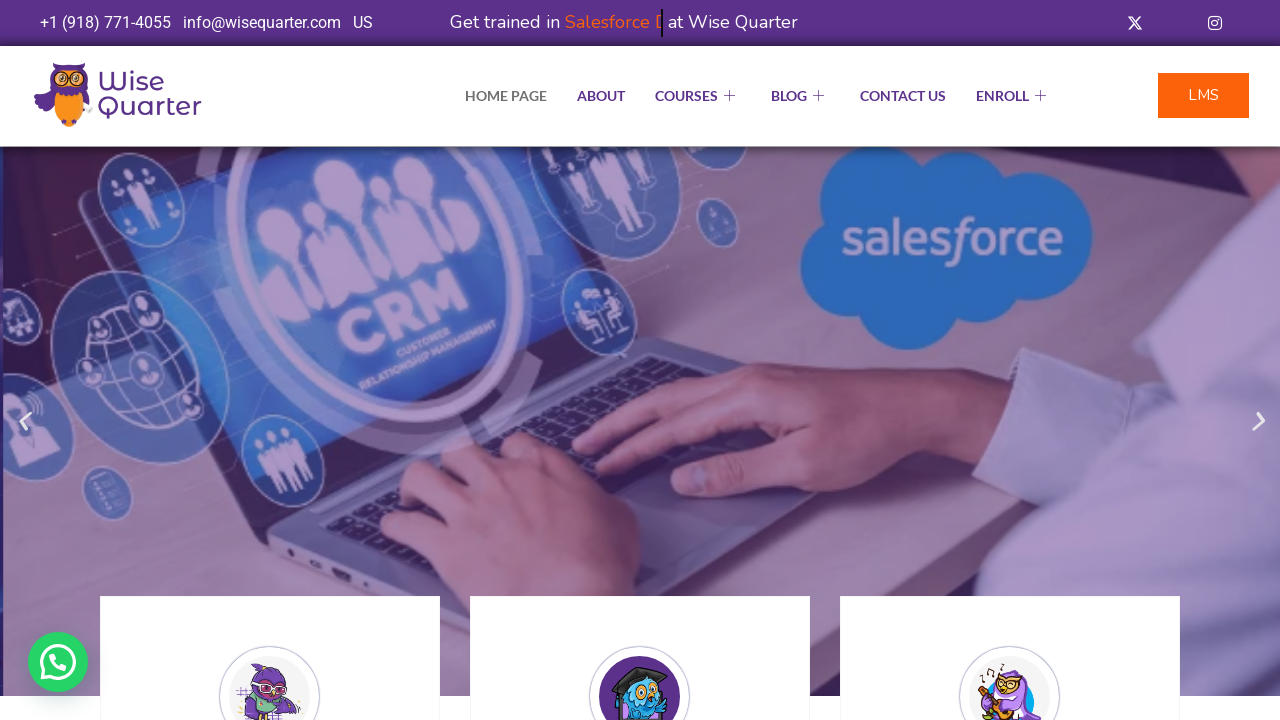

Retrieved page source content
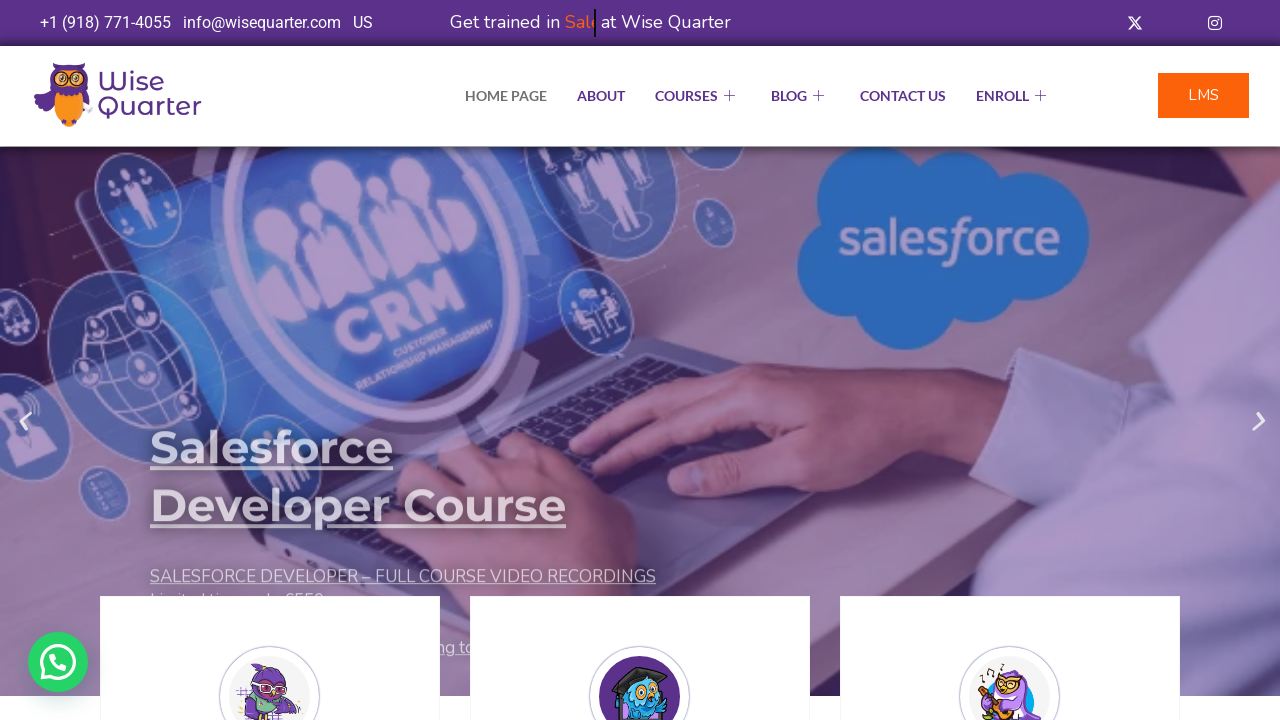

Printed page source content
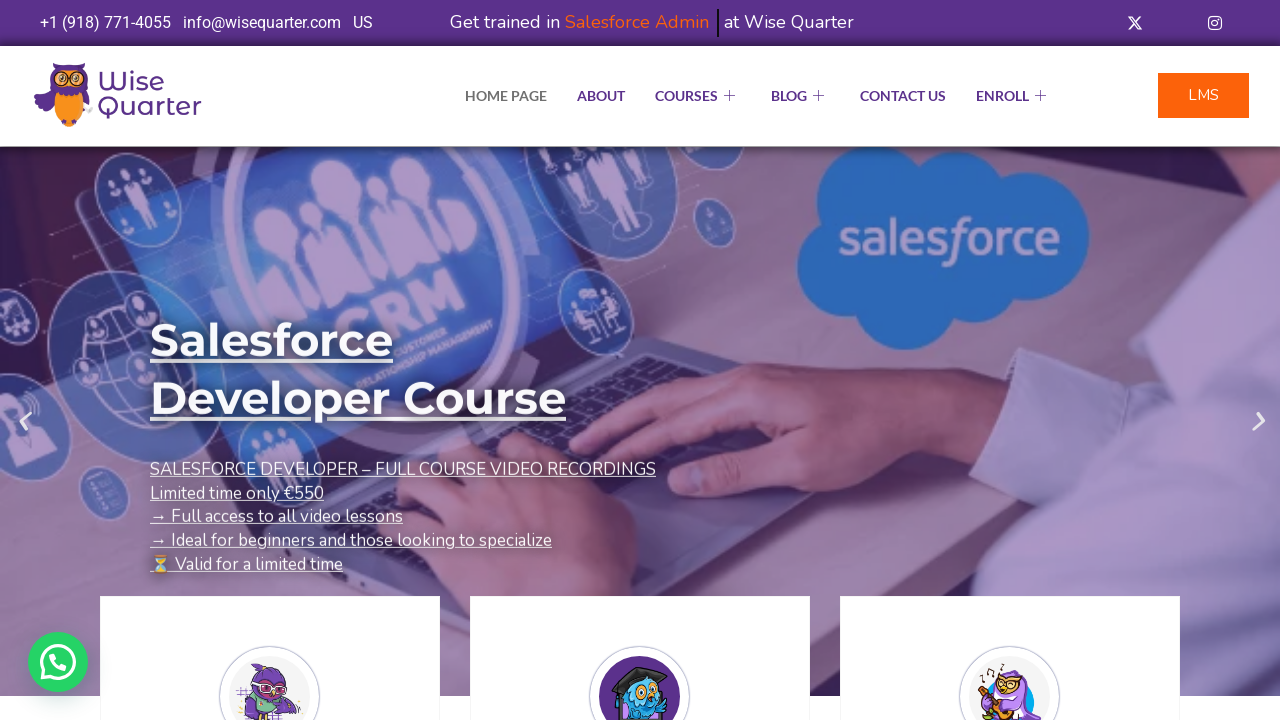

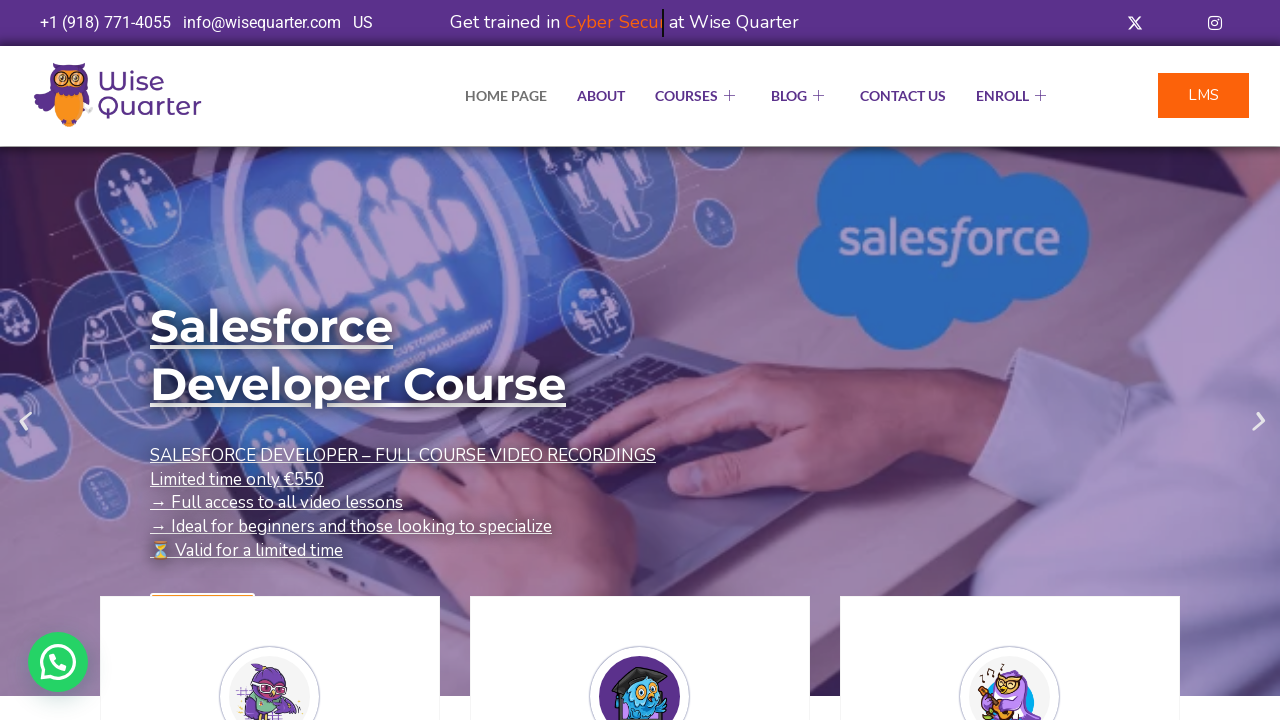